Navigates to ToolsQA website, accepts cookie policy, scrolls to categories link element, and scrolls back to top of page

Starting URL: https://toolsqa.com/

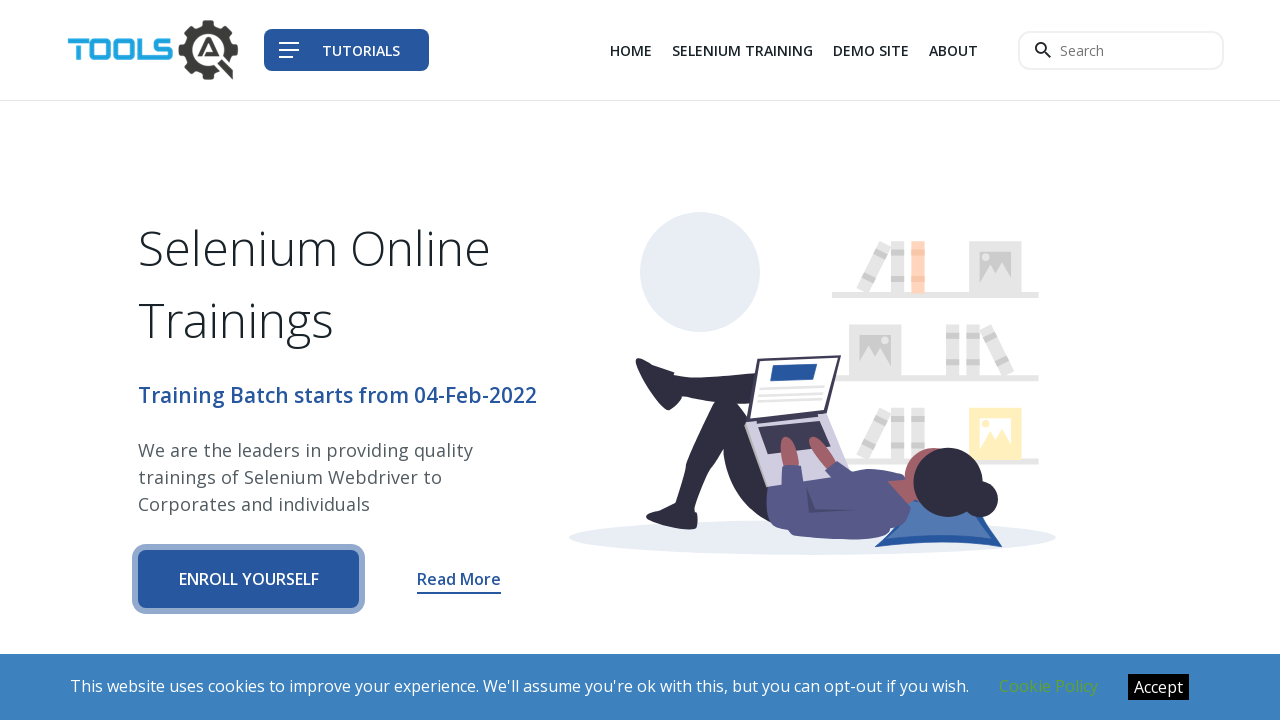

Clicked accept cookie policy button at (1158, 687) on #accept-cookie-policy
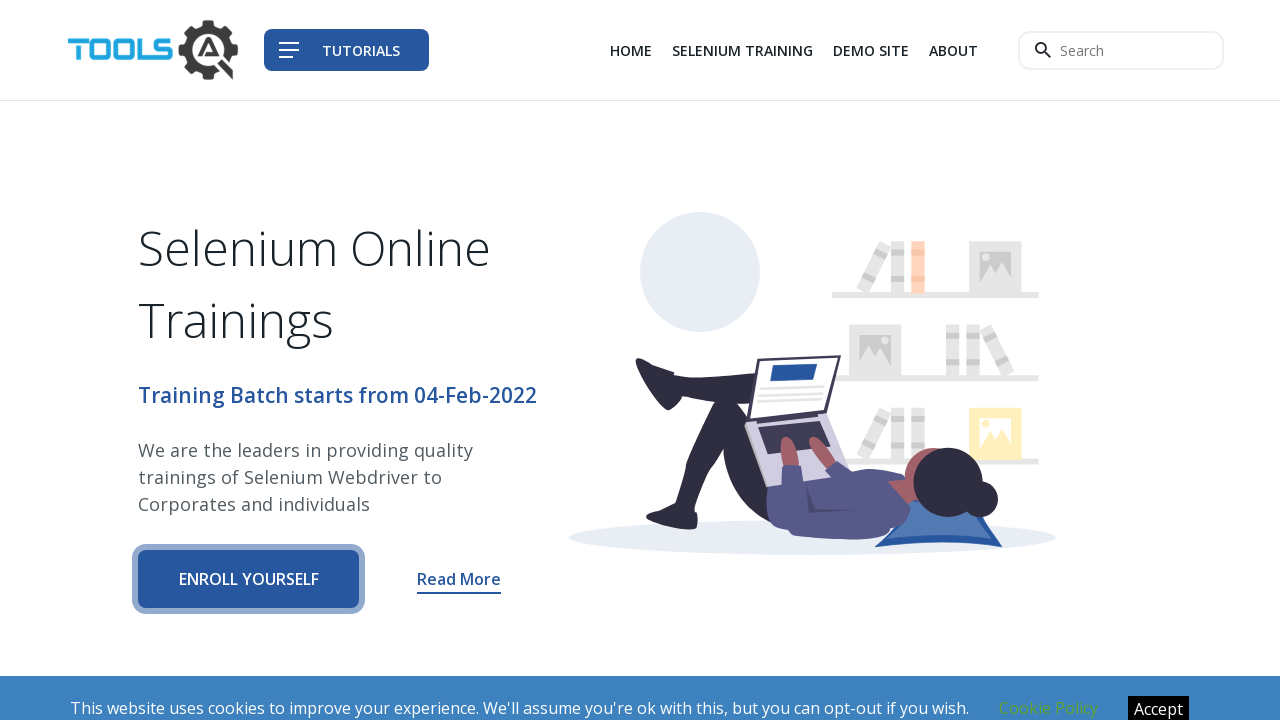

Located categories link element
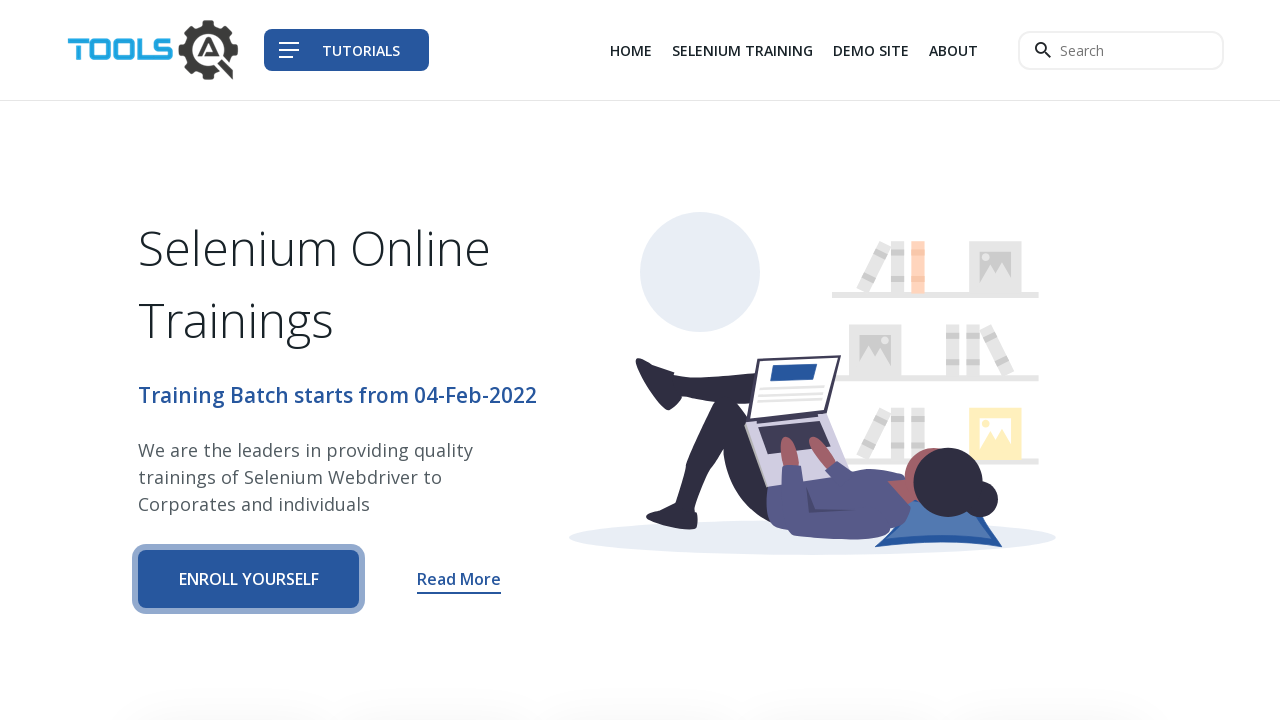

Scrolled to categories link element
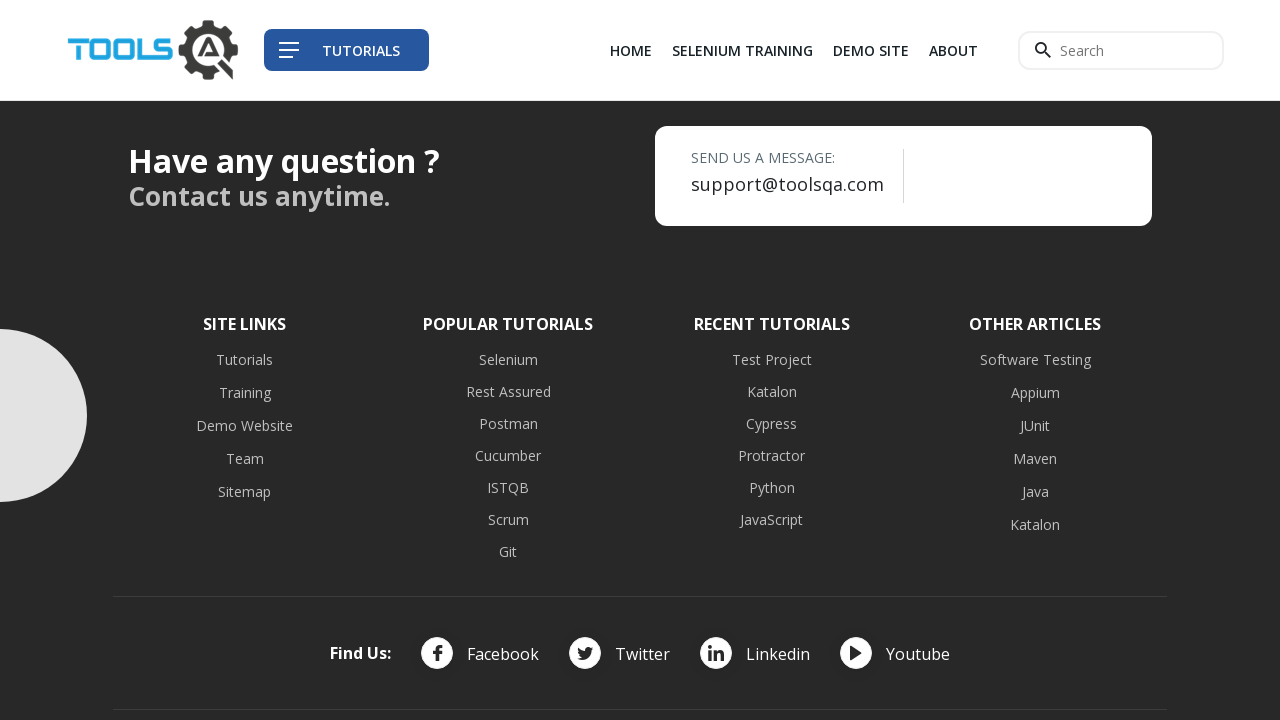

Waited 3 seconds
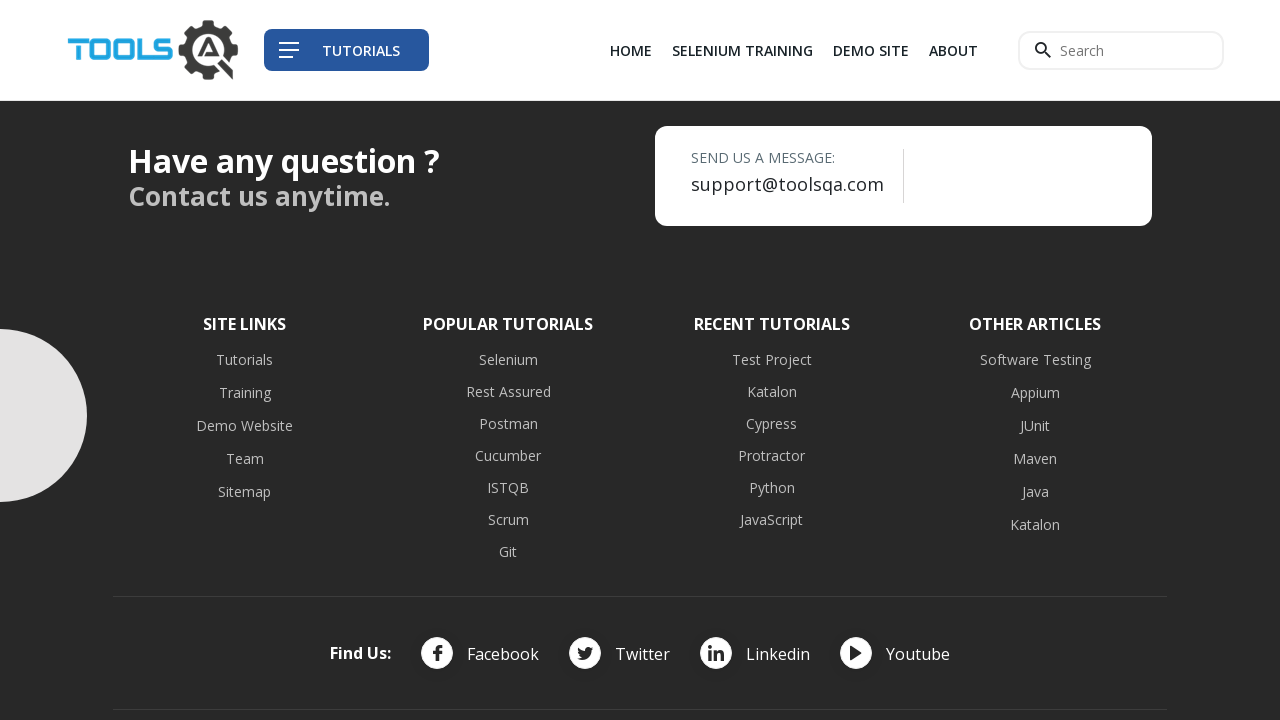

Scrolled back to top of page
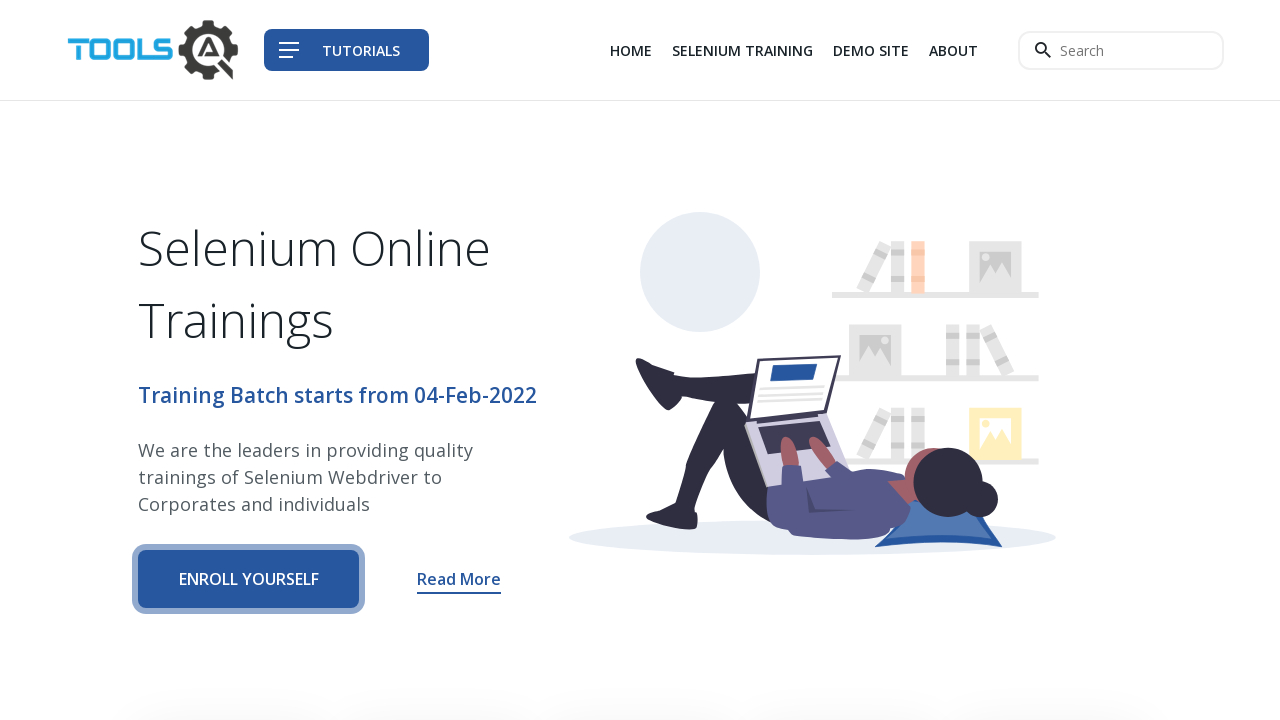

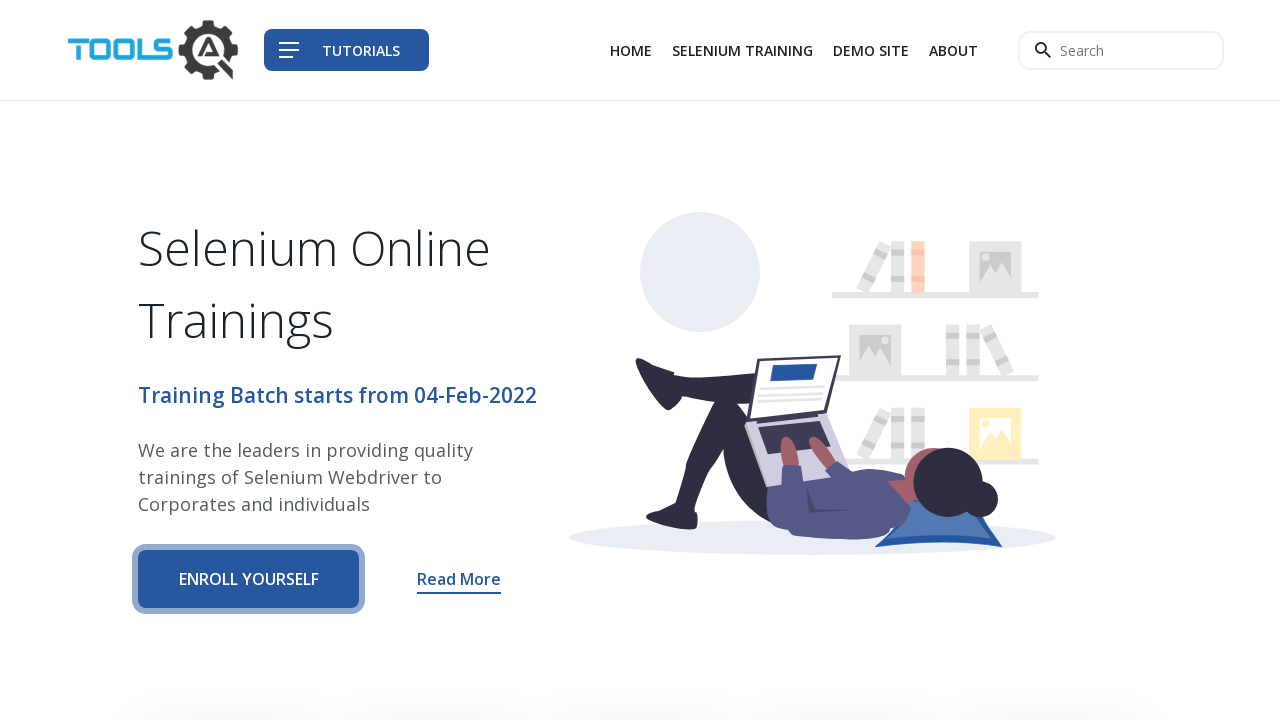